Clicks the prompt button and verifies the prompt alert text asks for the user's name

Starting URL: https://demoqa.com/alerts

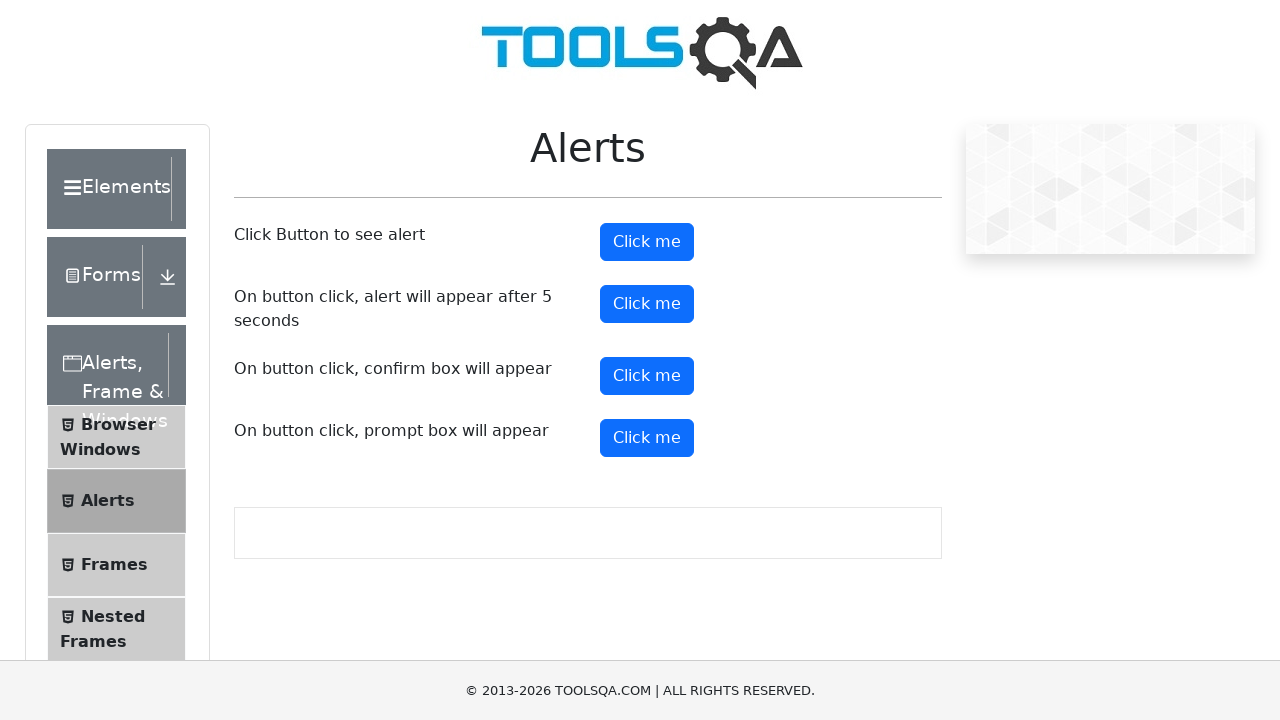

Verified prompt alert text is 'Please enter your name'
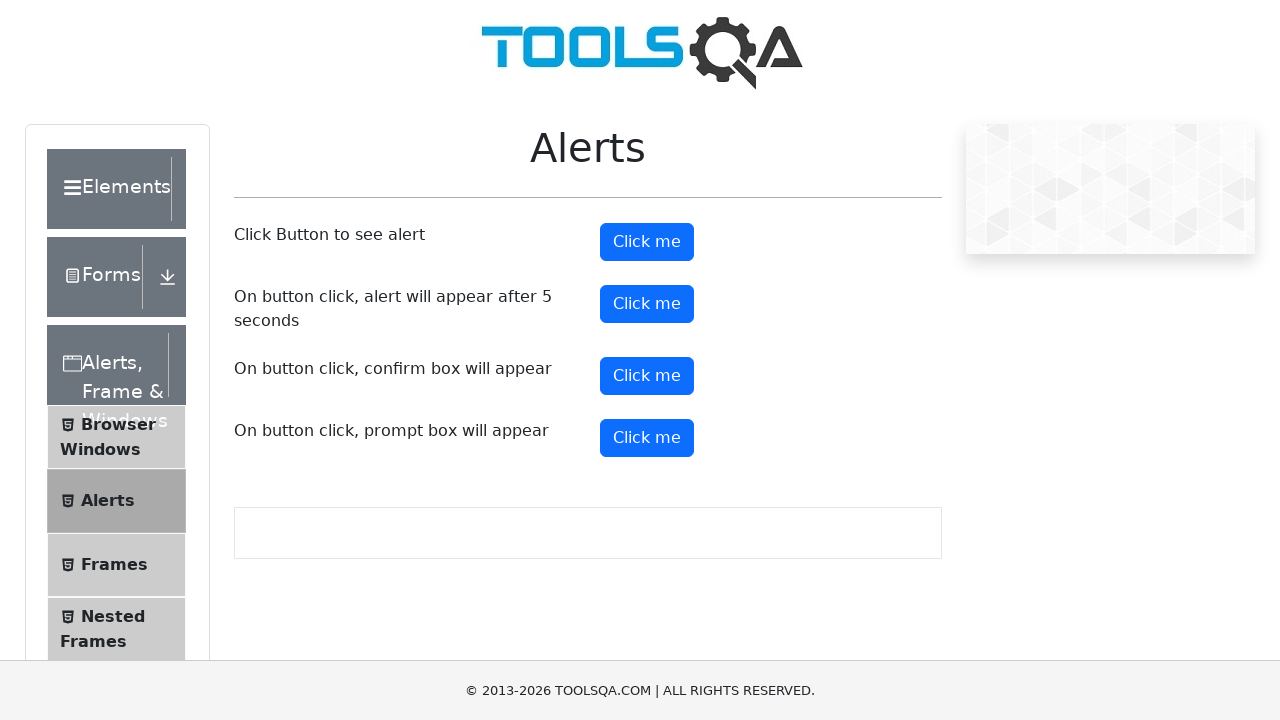

Clicked the prompt button at (647, 438) on #promtButton
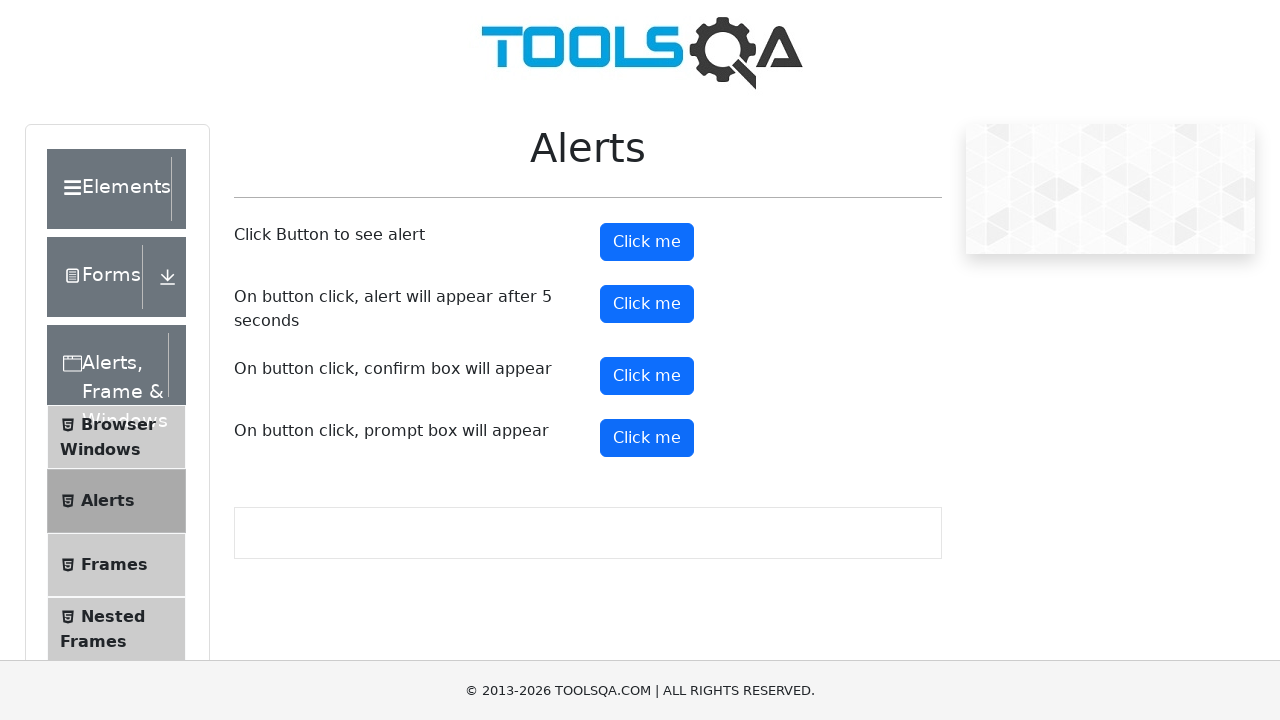

Waited 500ms for dialog to be processed
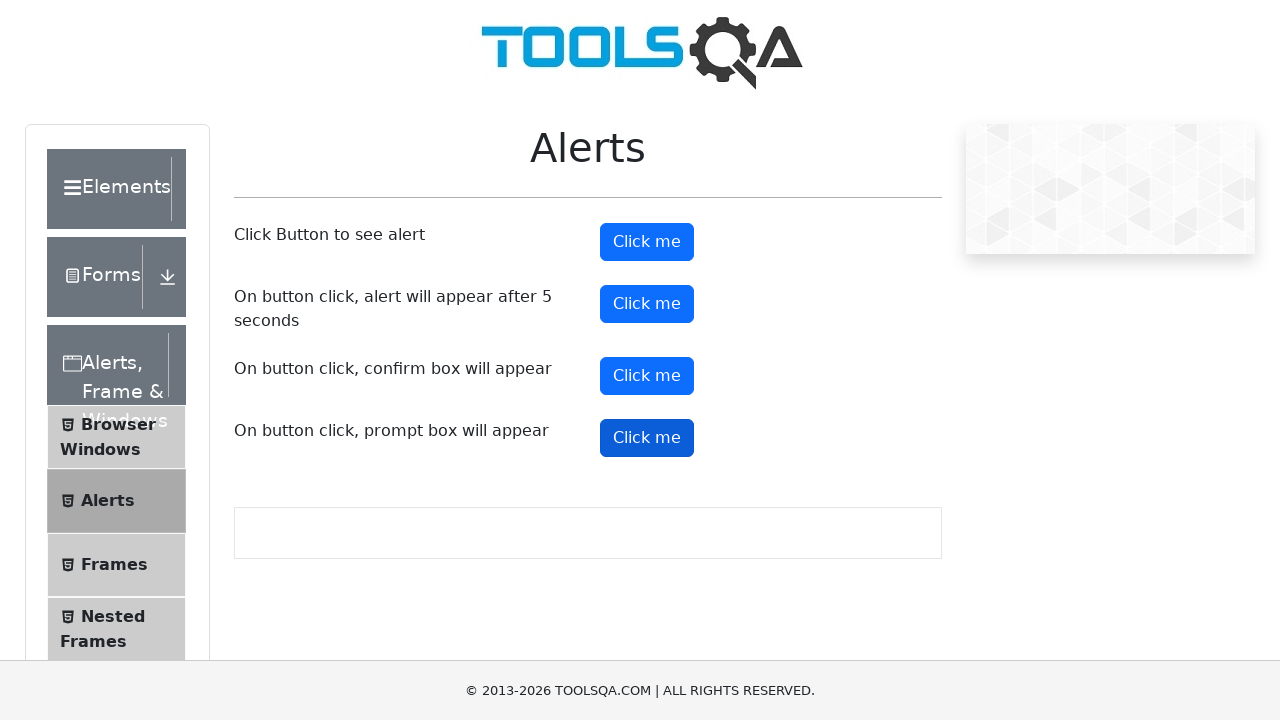

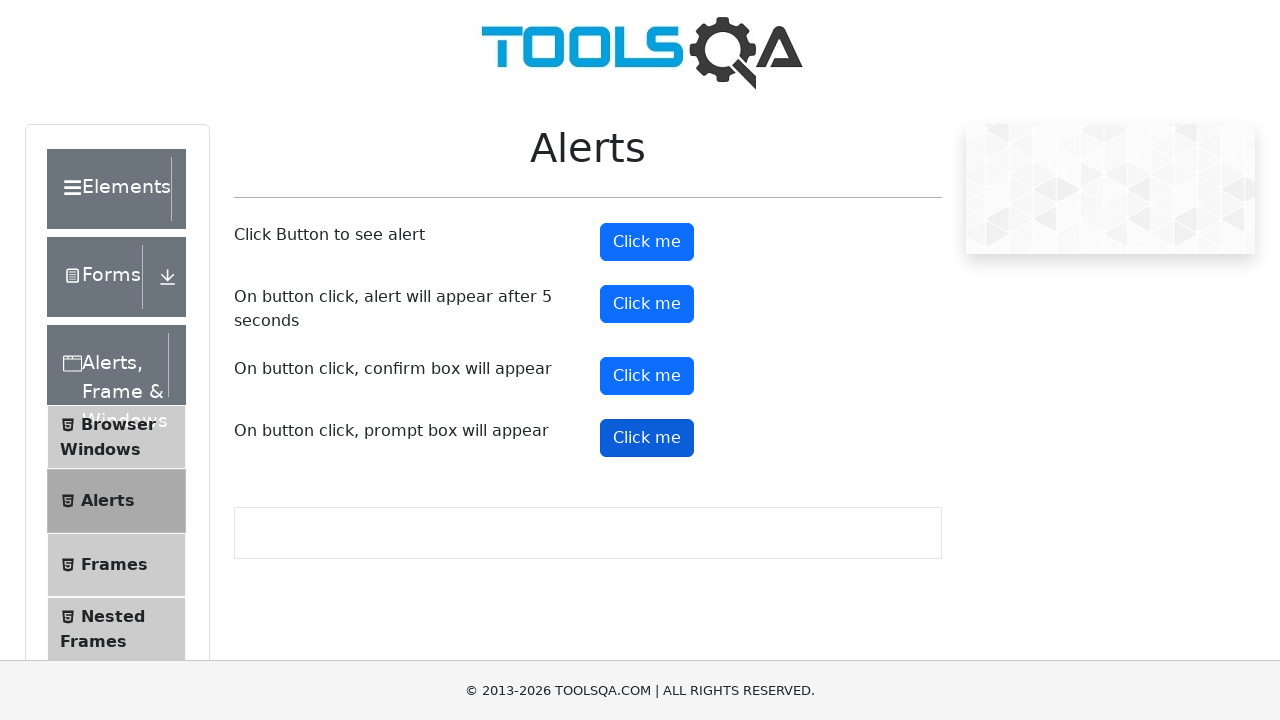